Tests a registration form by filling in first name, last name, and email fields, then submitting and verifying the success message

Starting URL: http://suninjuly.github.io/registration1.html

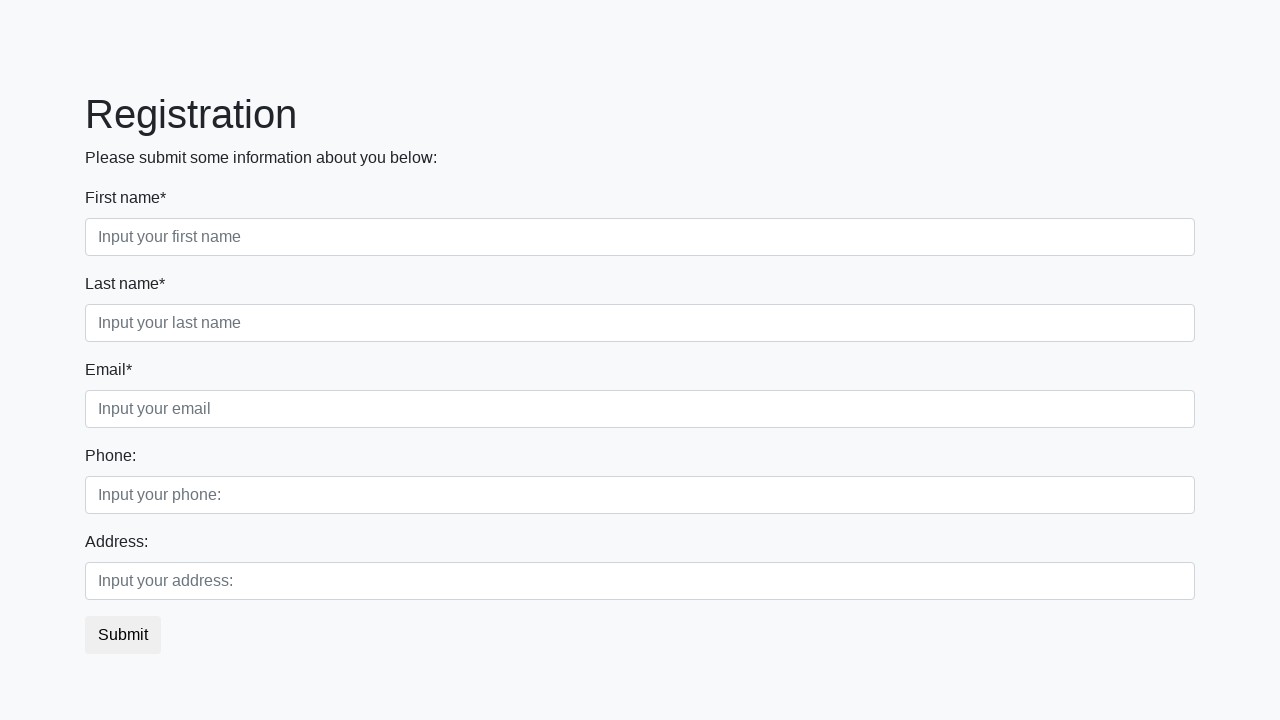

Filled first name field with 'Ivan' on //div/form/div[1]/div[1]/input
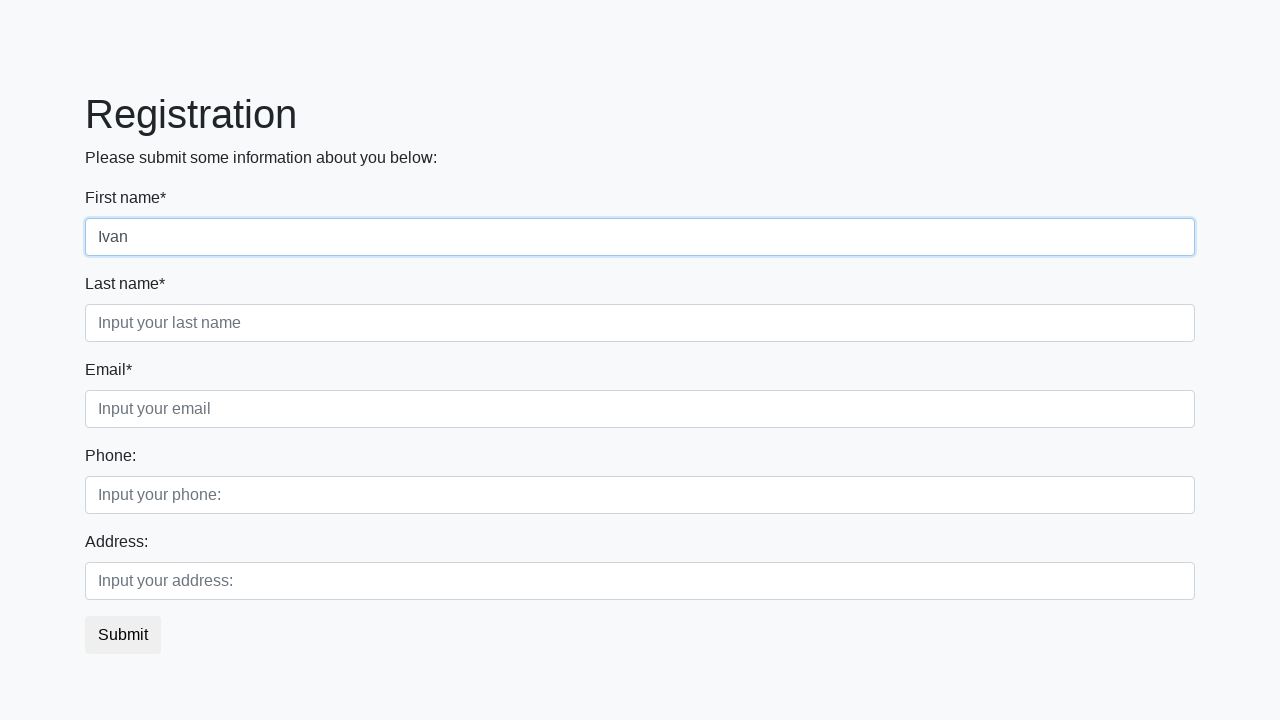

Filled last name field with 'Petrov' on //div/form/div[1]/div[2]/input
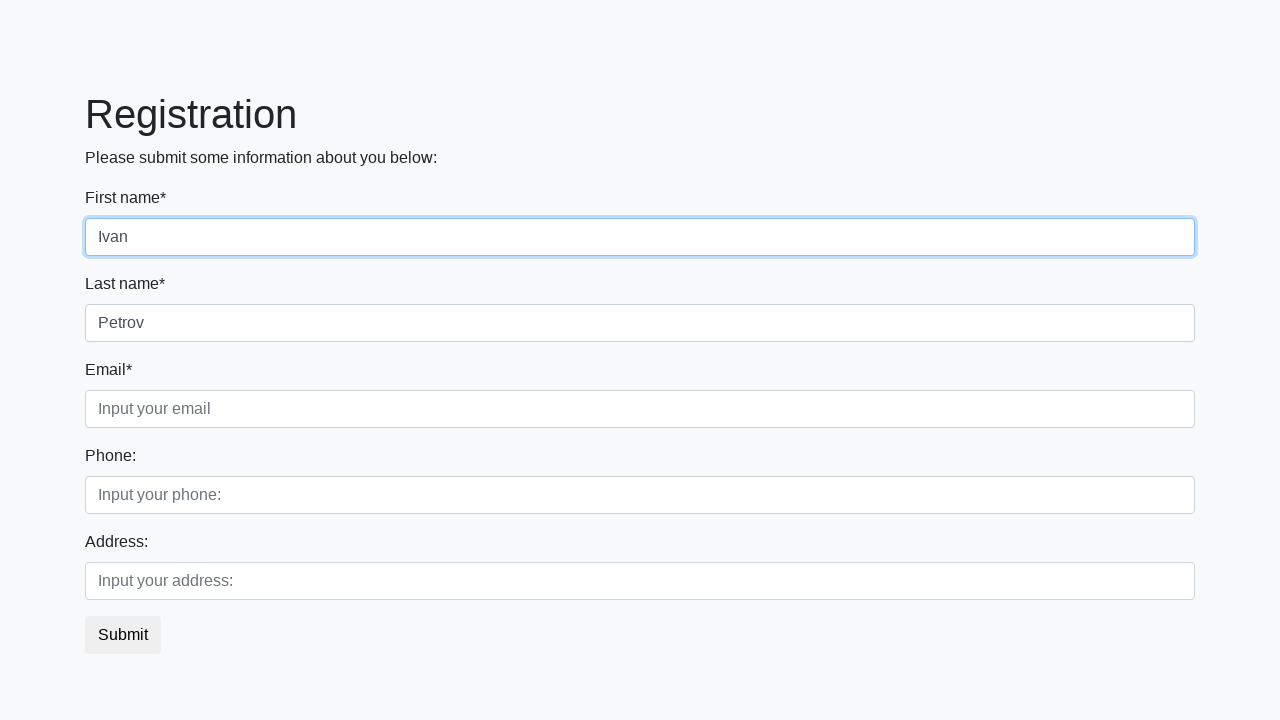

Filled email field with 'IvanPetrov@mail.ru' on //div/form/div[1]/div[3]/input
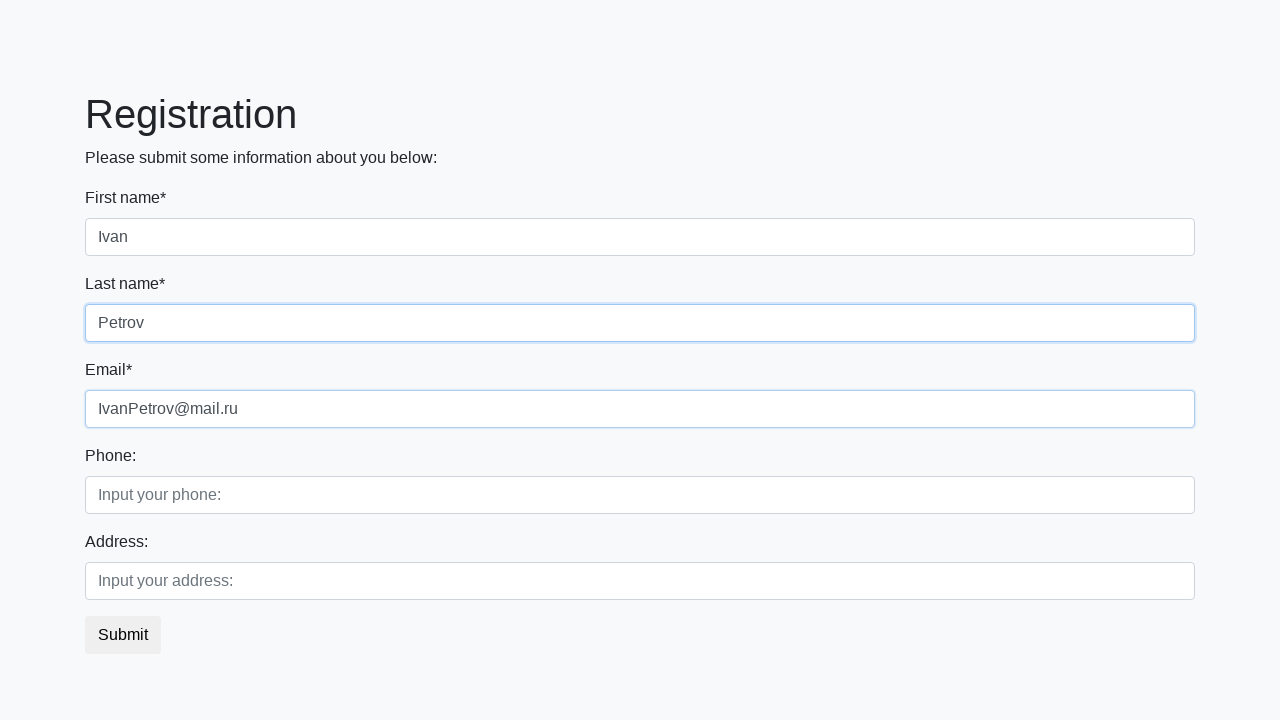

Clicked submit button at (123, 635) on button.btn
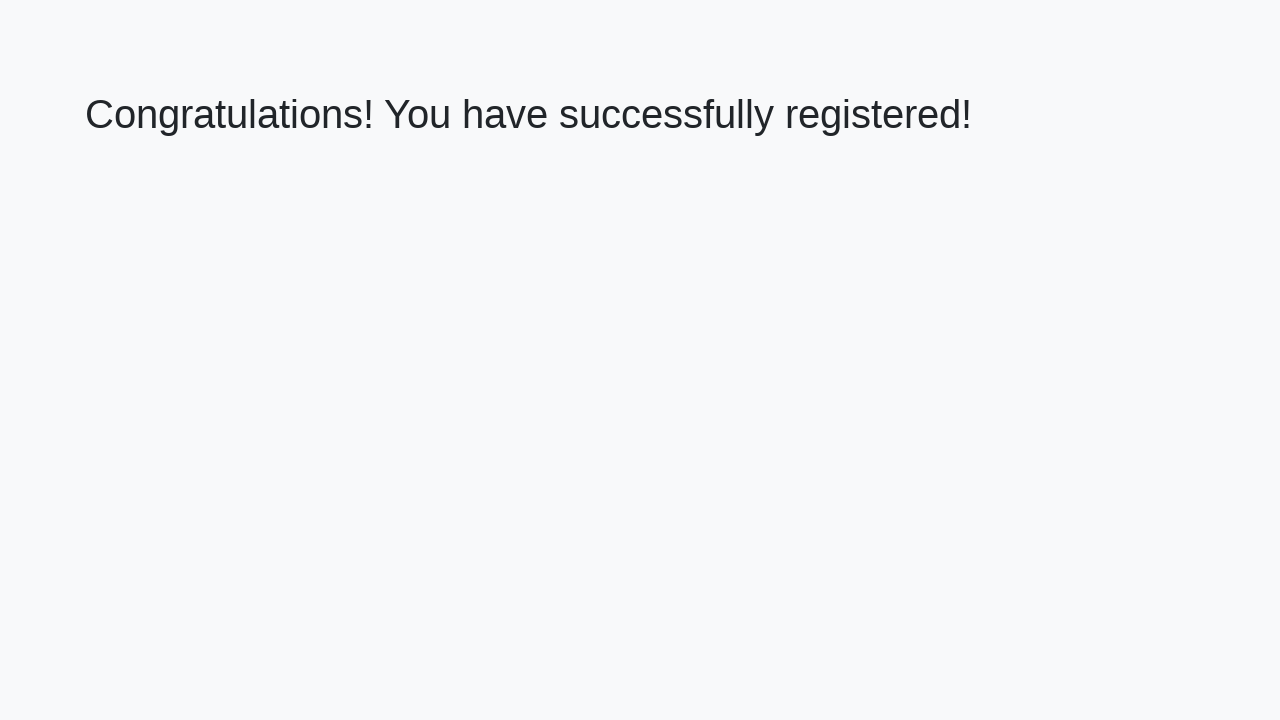

Success message heading loaded
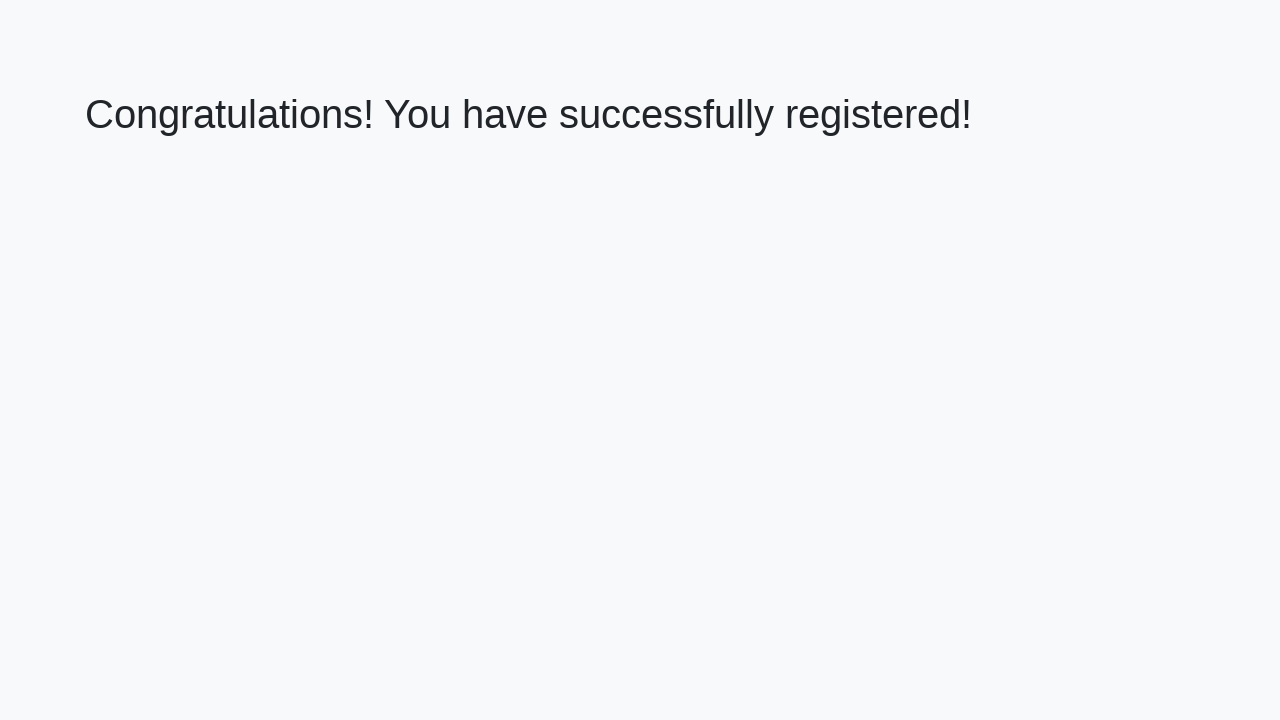

Retrieved success message: 'Congratulations! You have successfully registered!'
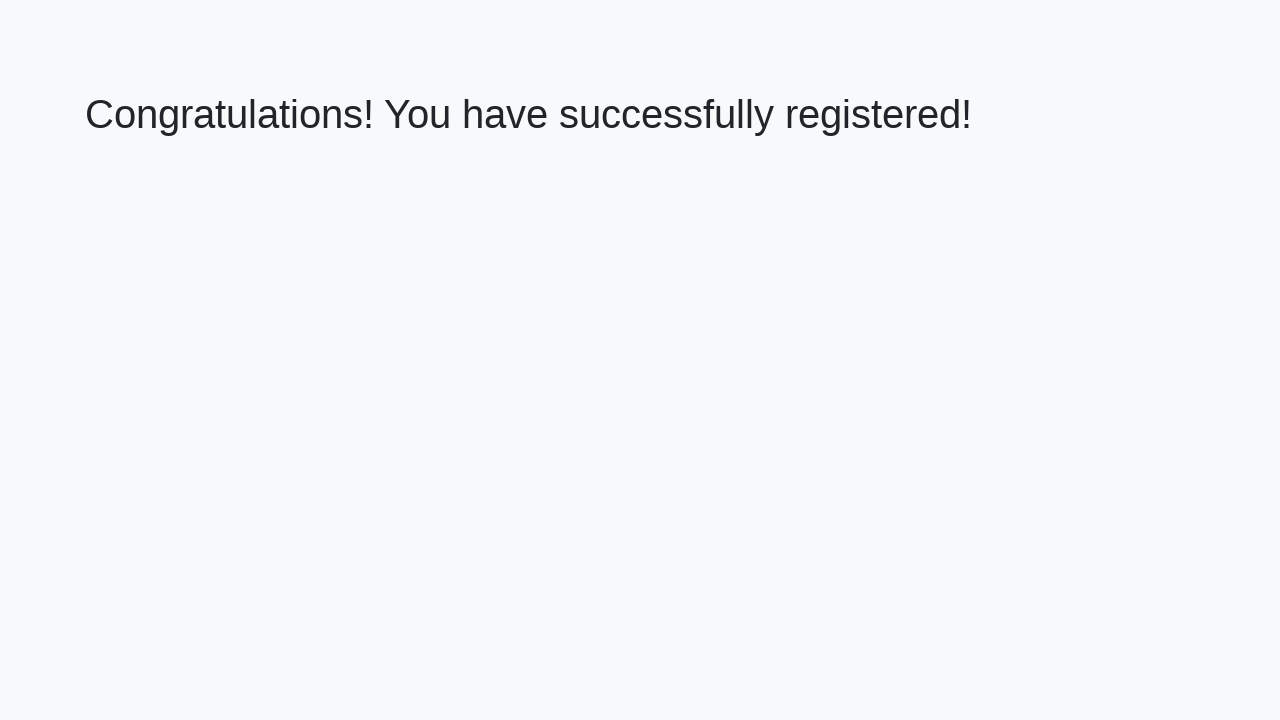

Verified success message matches expected text
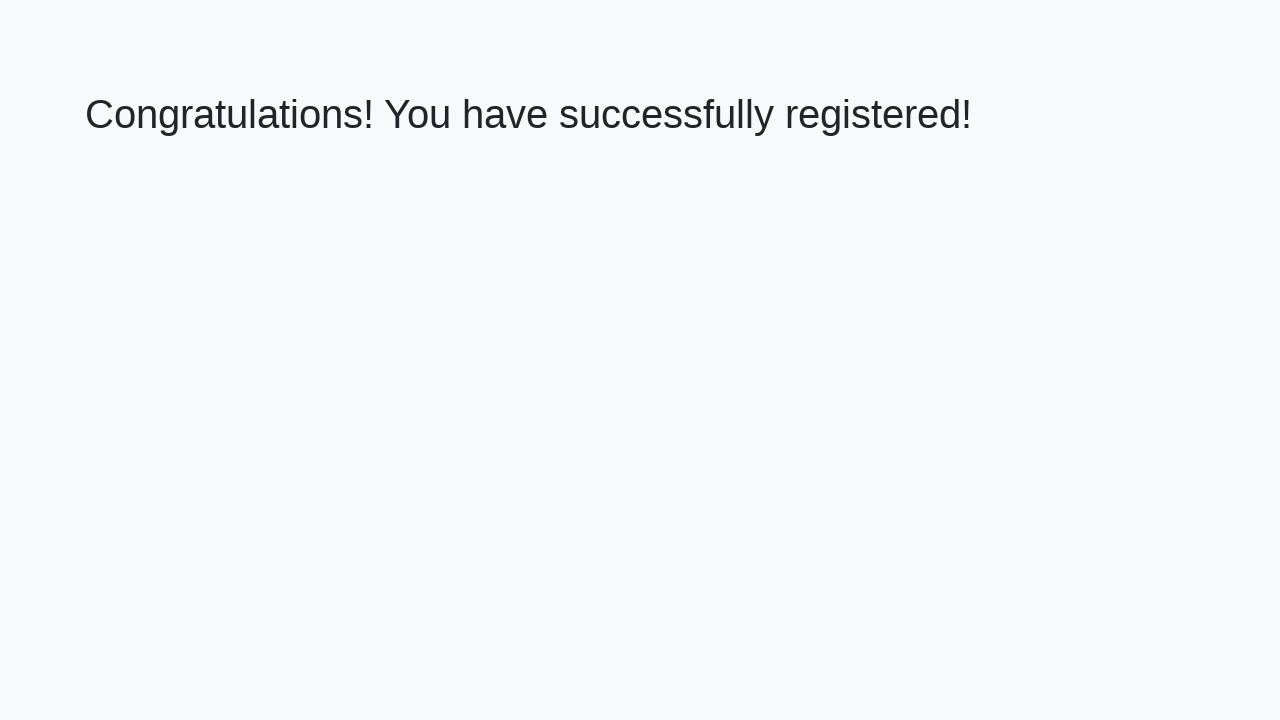

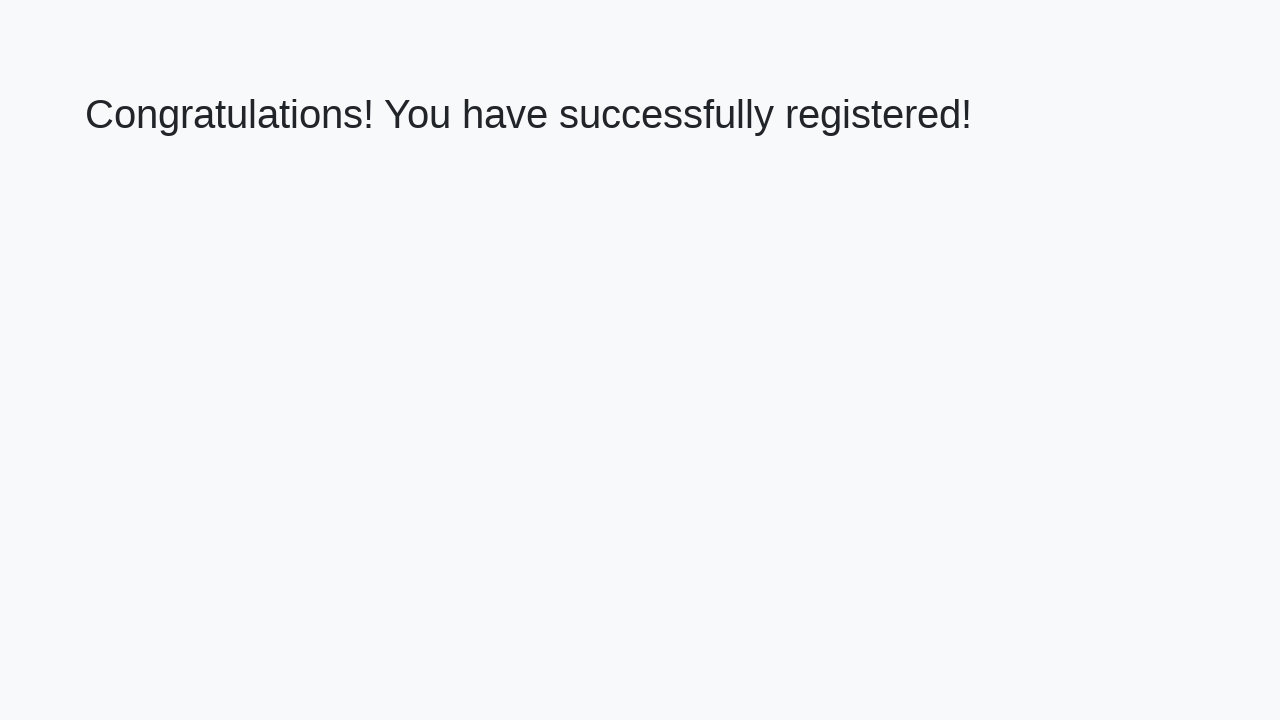